Tests radio button functionality by checking initial selection states and then selecting a specific radio button option

Starting URL: https://echoecho.com/htmlforms10.htm

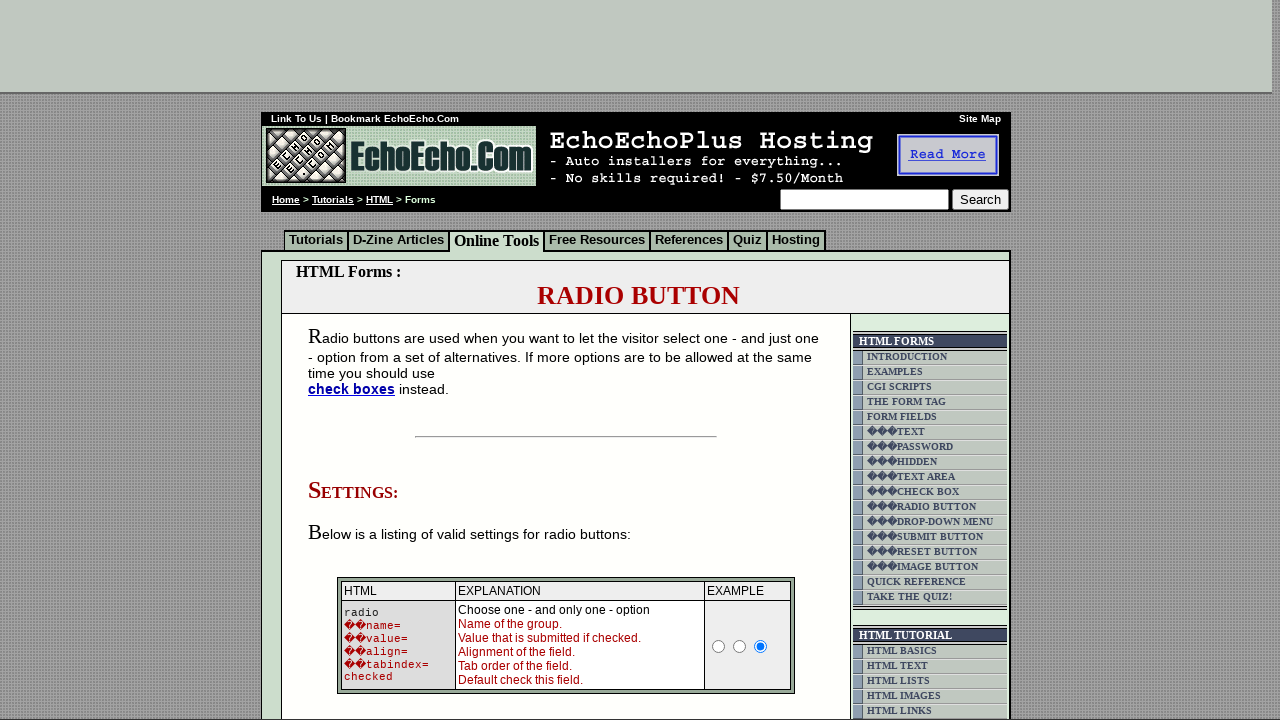

Located all radio buttons in group1
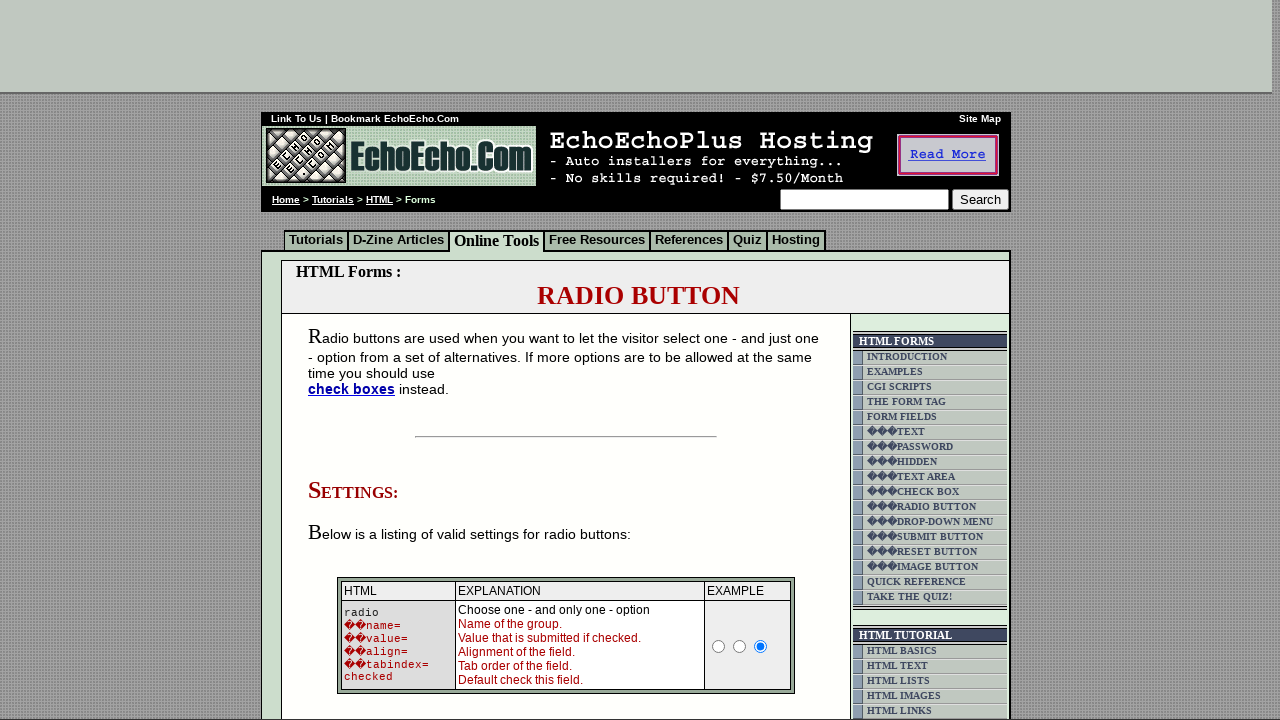

Checked initial selection states of all radio buttons
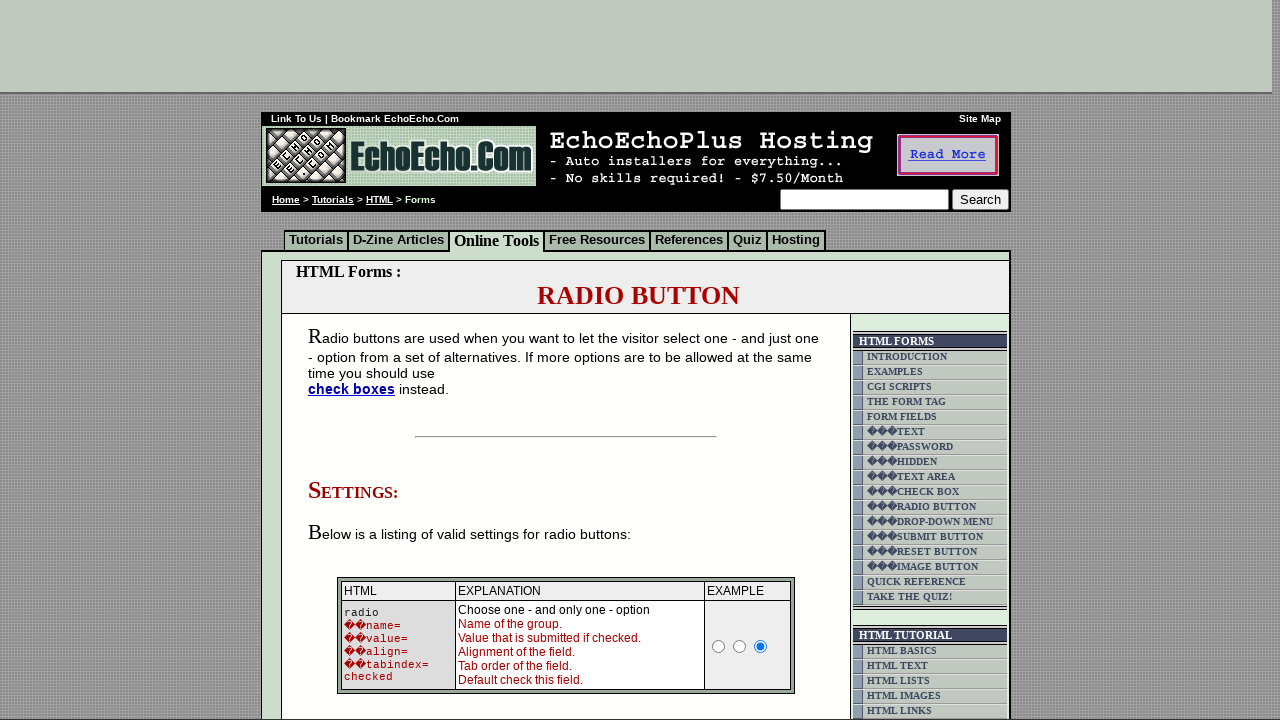

Clicked on Cheese radio button at (356, 360) on input[value='Cheese']
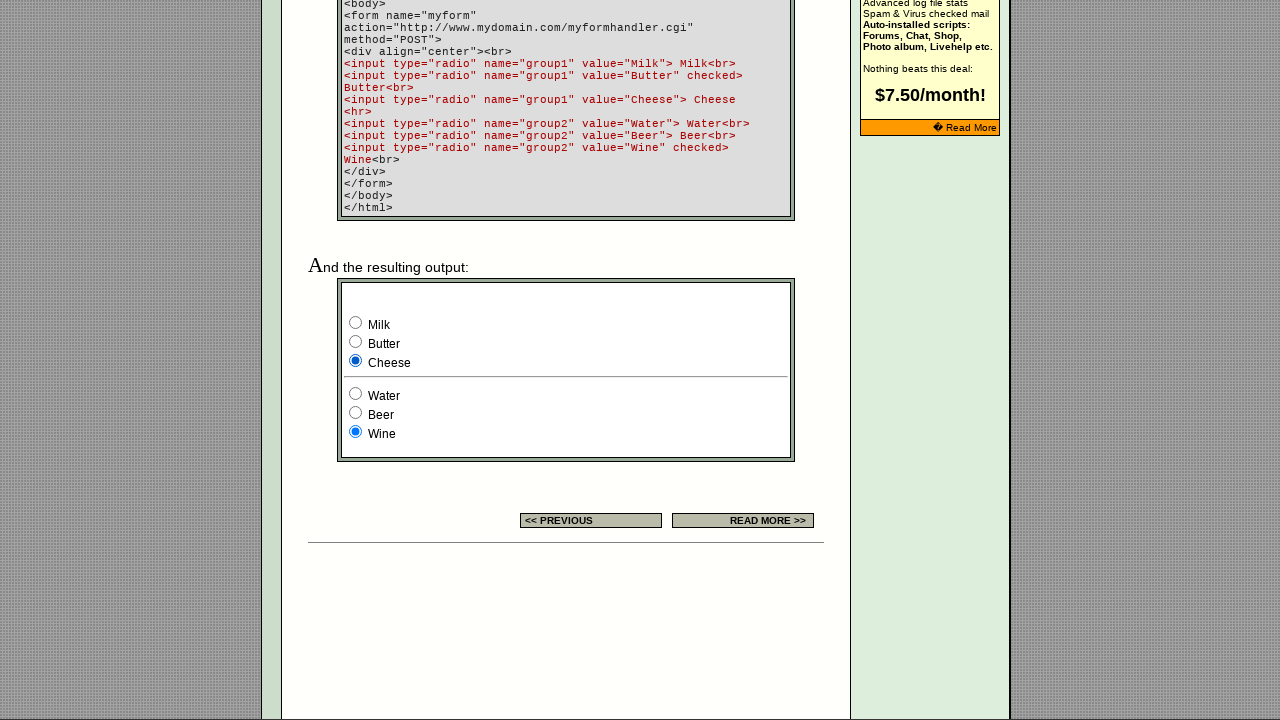

Checked selection states of all radio buttons after clicking Cheese
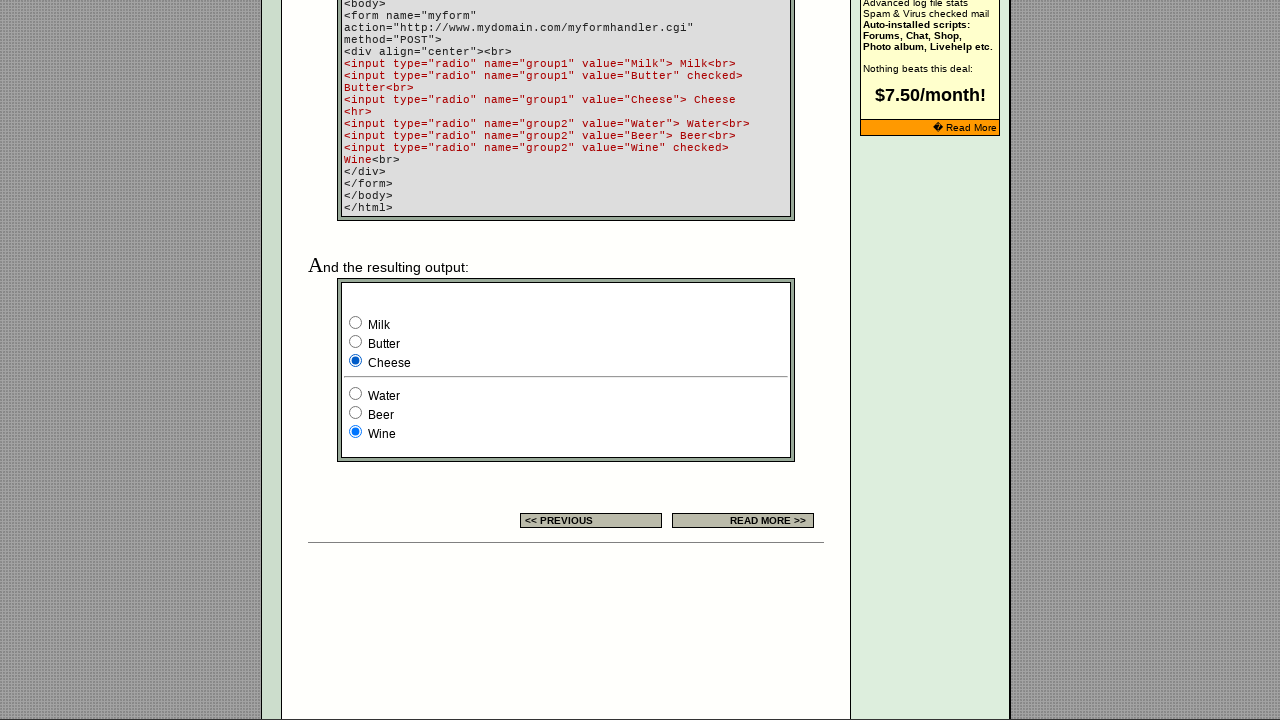

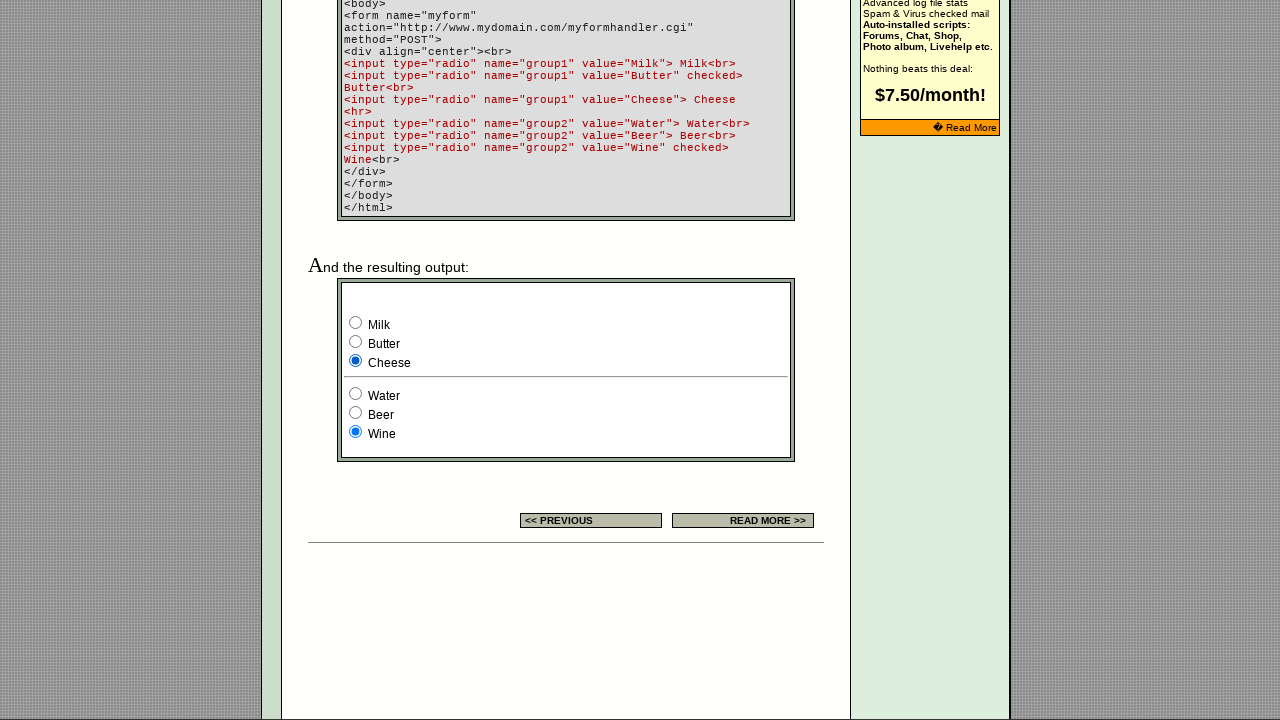